Tests the user registration form by filling out all required fields (name, address, phone, SSN, username, password) and submitting the registration form.

Starting URL: https://parabank.parasoft.com/parabank/register.htm

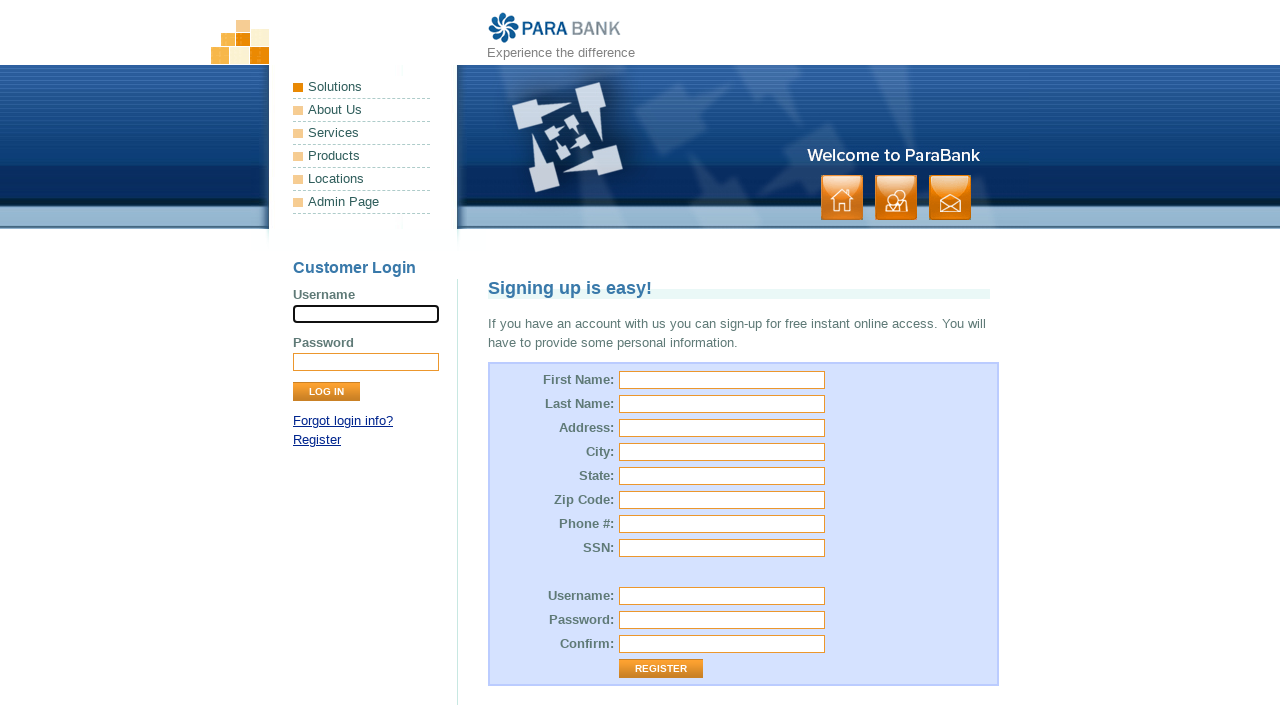

Filled first name field with 'Jennifer' on #customer\.firstName
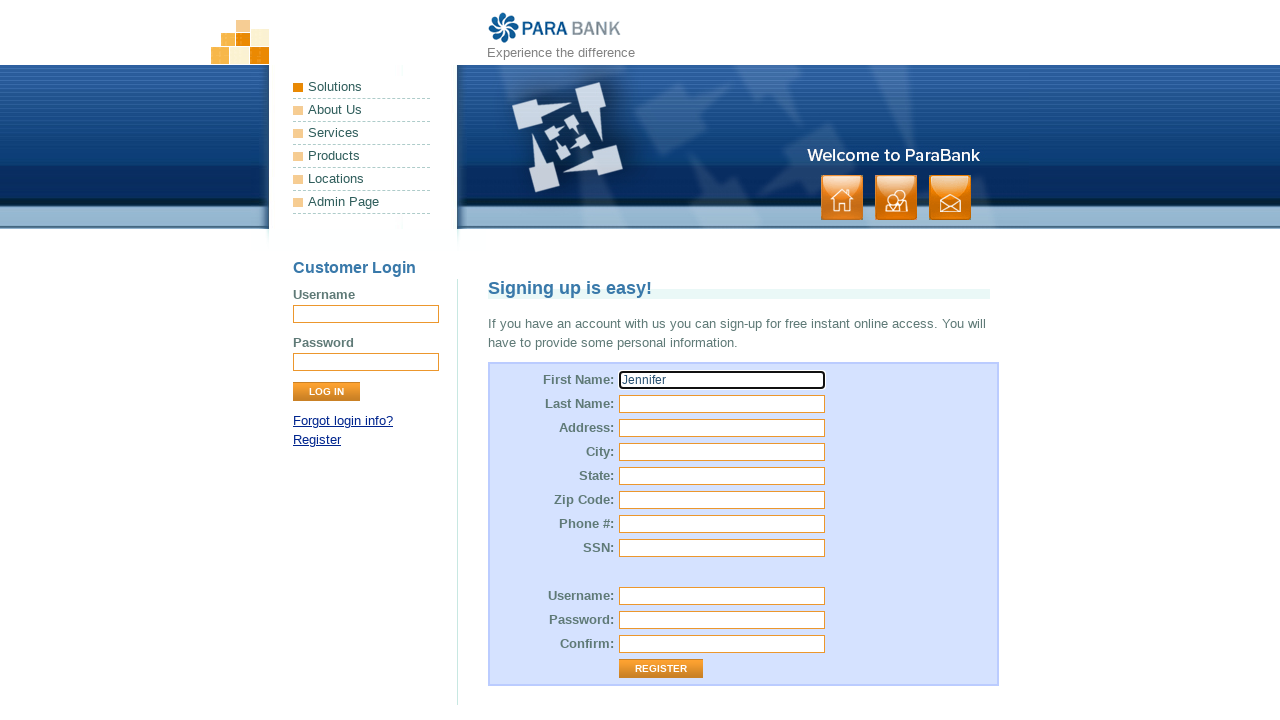

Filled last name field with 'Martinez' on #customer\.lastName
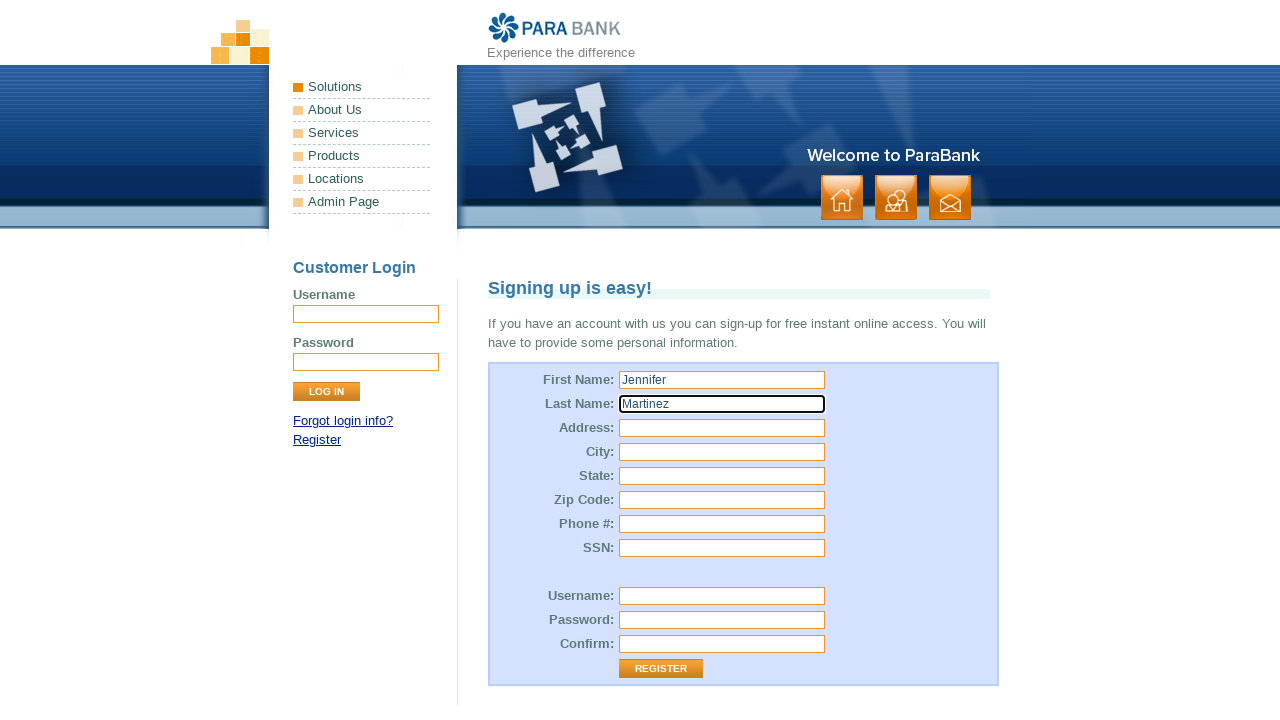

Filled street address field with '456 Oak Avenue' on #customer\.address\.street
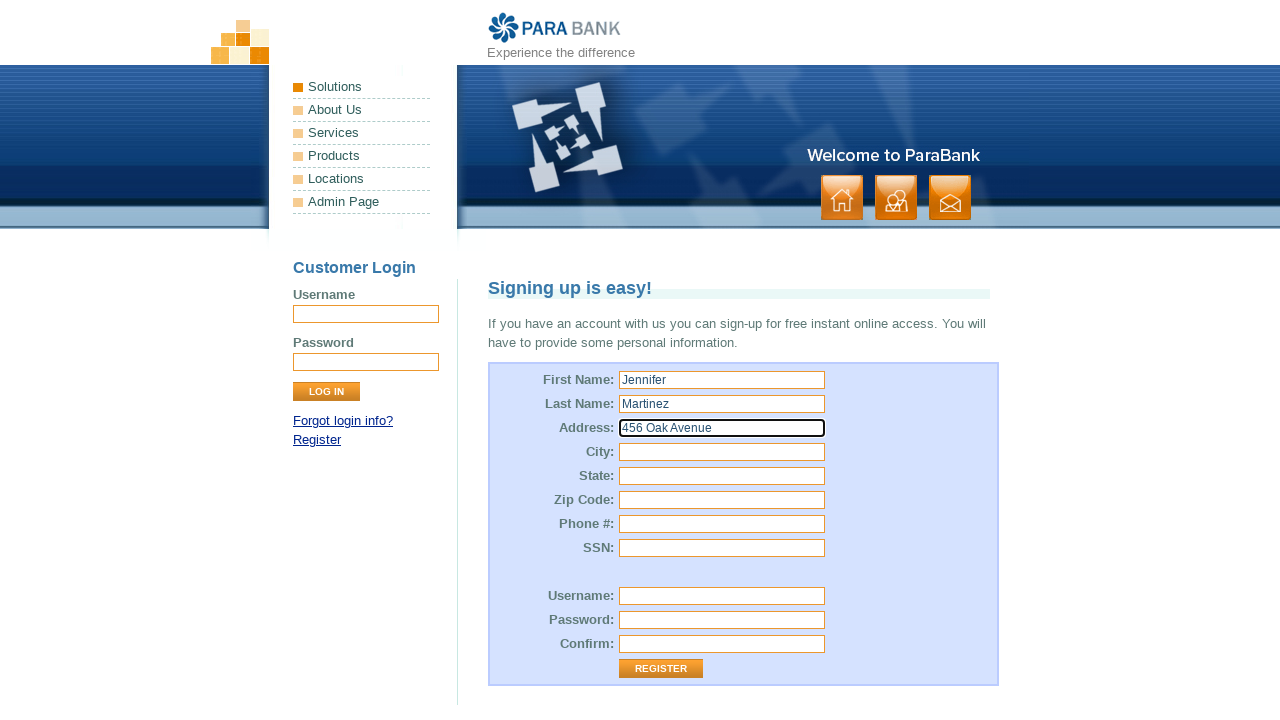

Filled city field with 'Dallas' on #customer\.address\.city
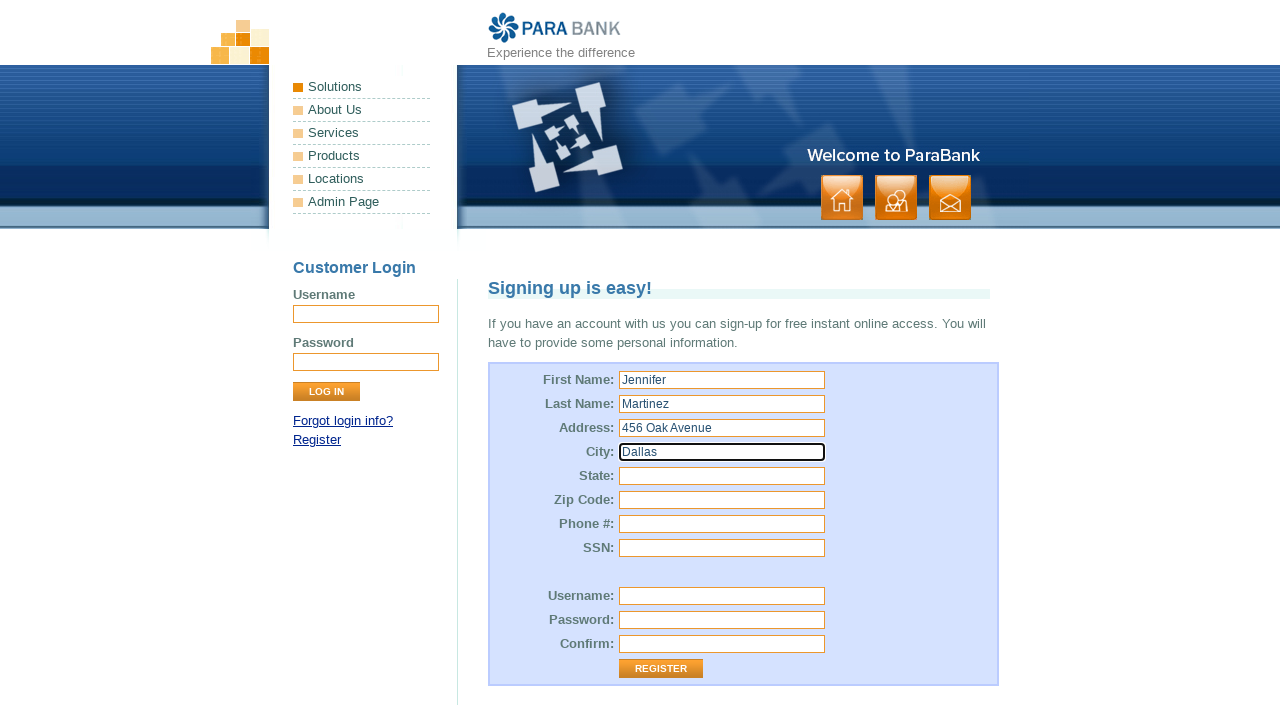

Filled state field with 'TX' on #customer\.address\.state
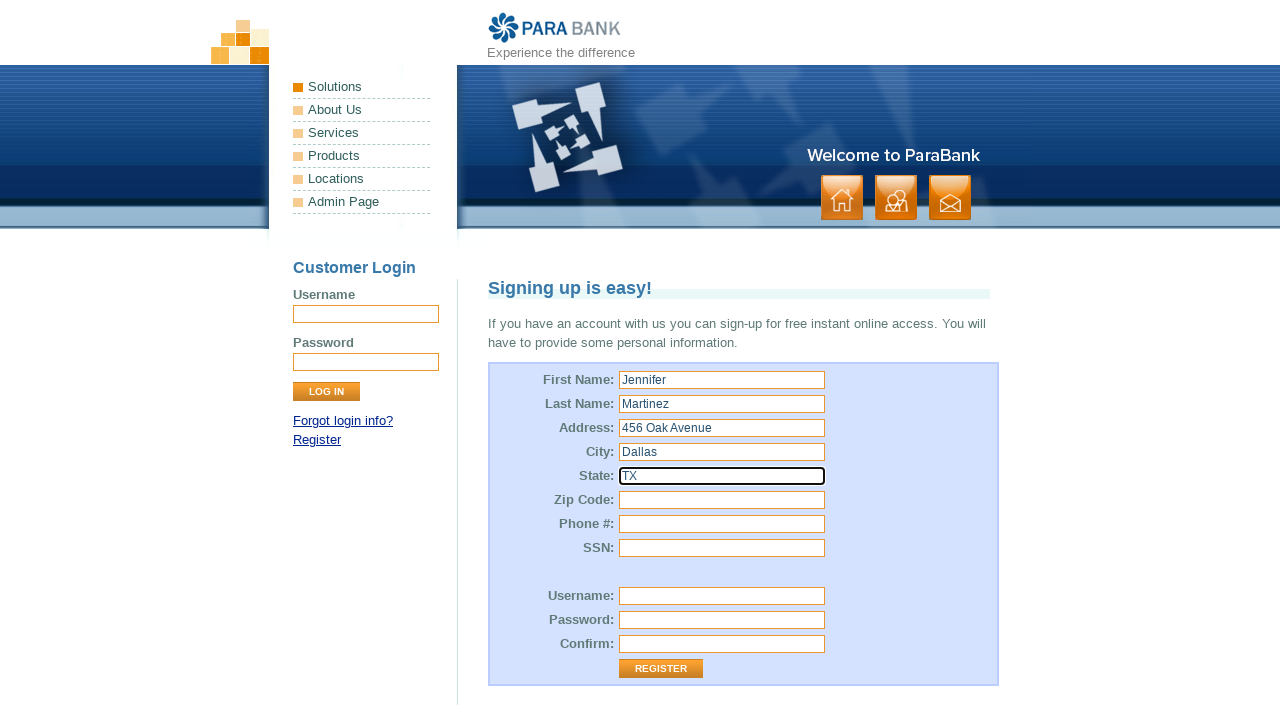

Filled zip code field with '75201' on #customer\.address\.zipCode
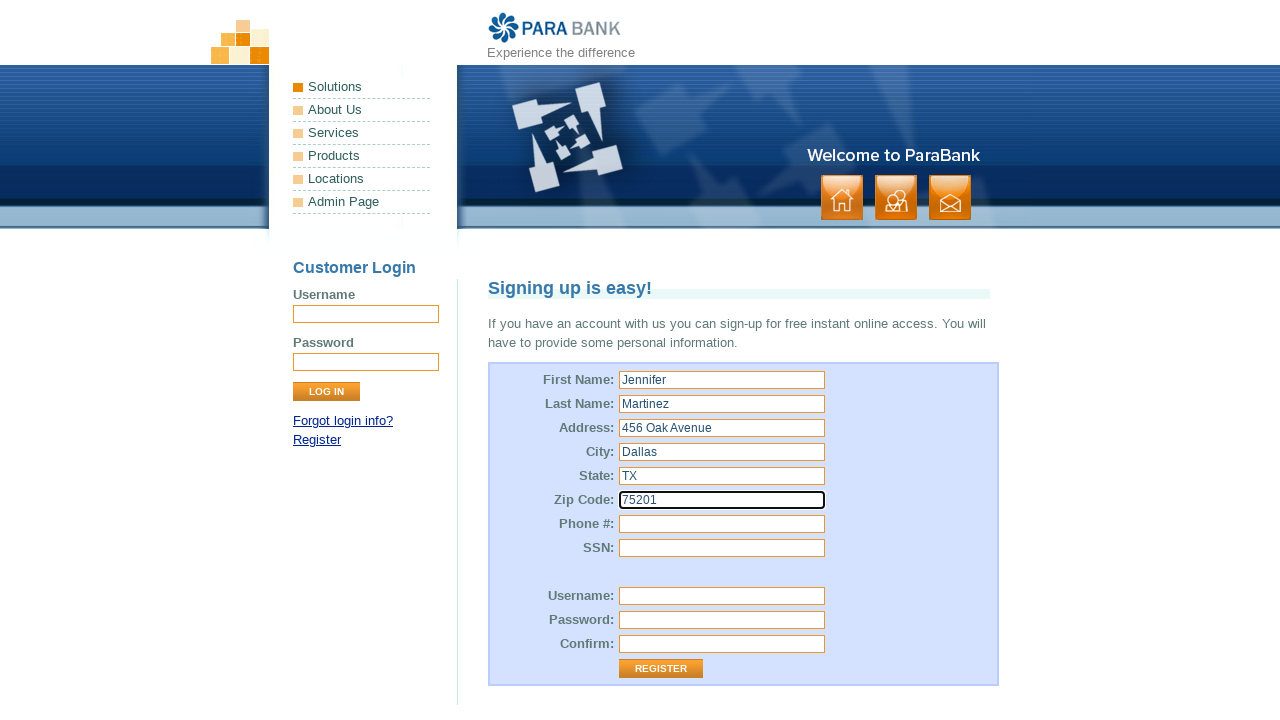

Filled phone number field with '214-555-7890' on #customer\.phoneNumber
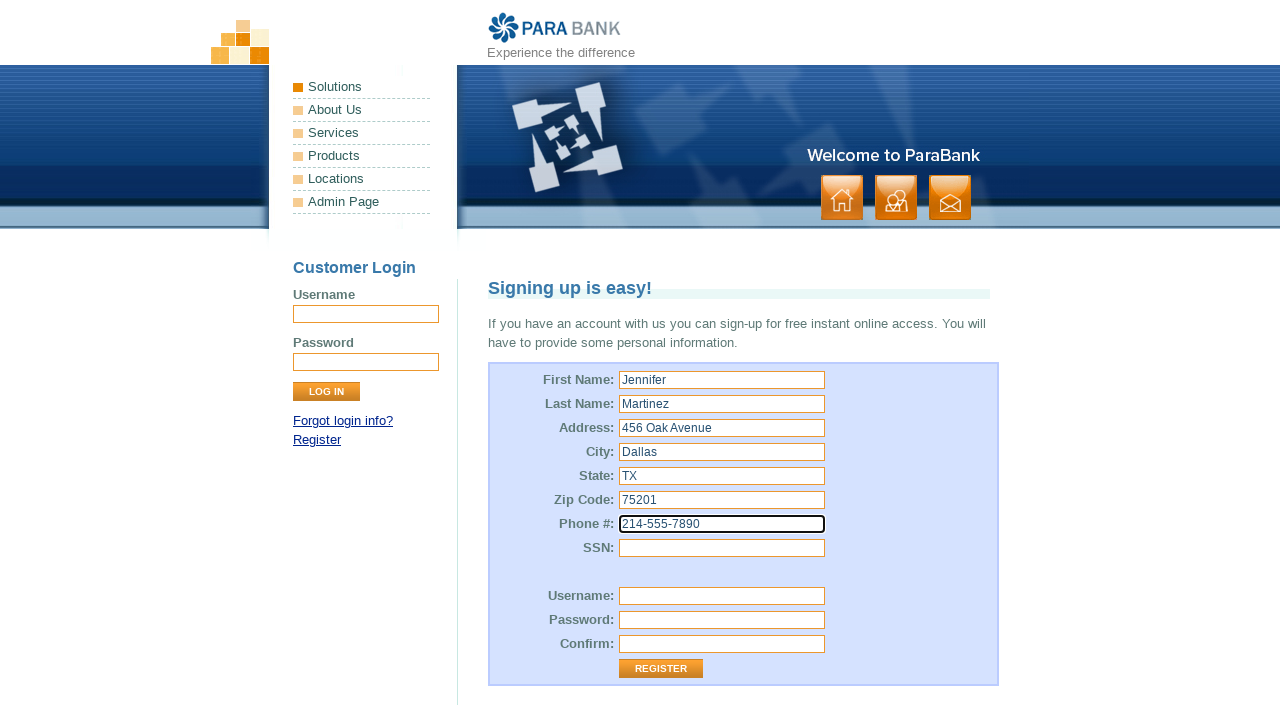

Filled SSN field with '987654321' on #customer\.ssn
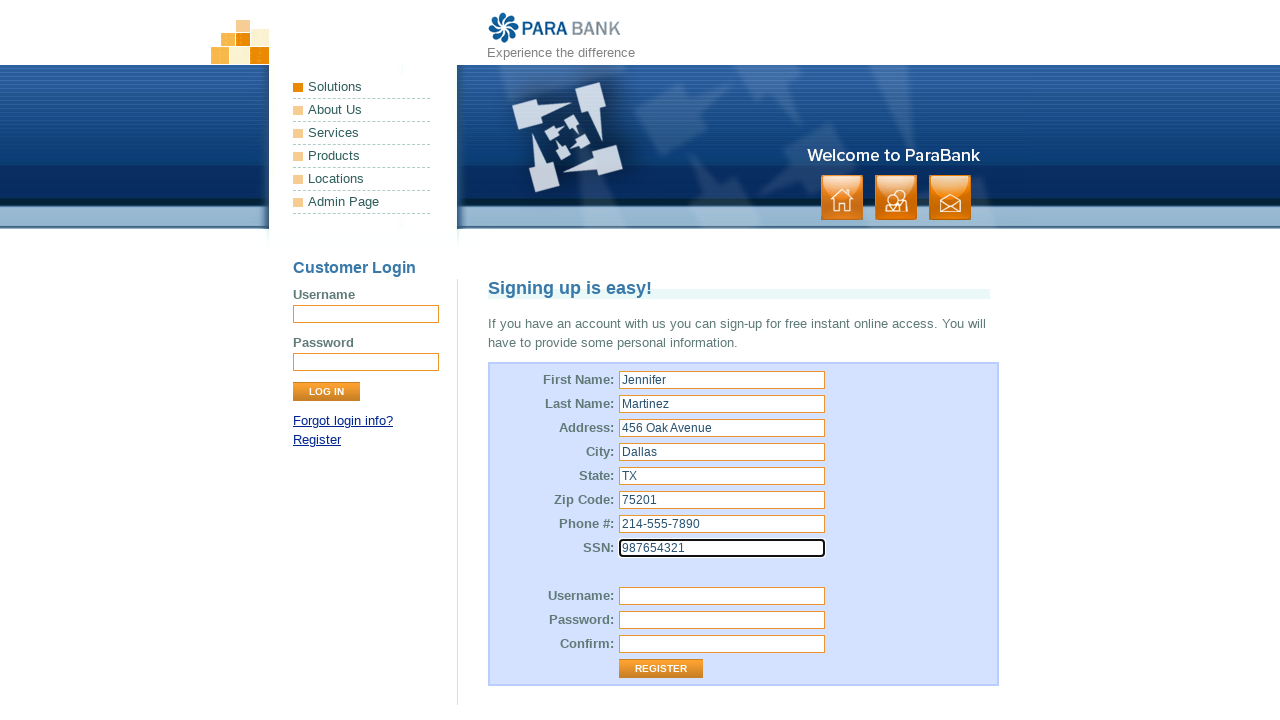

Filled username field with 'jmartinez2024' on #customer\.username
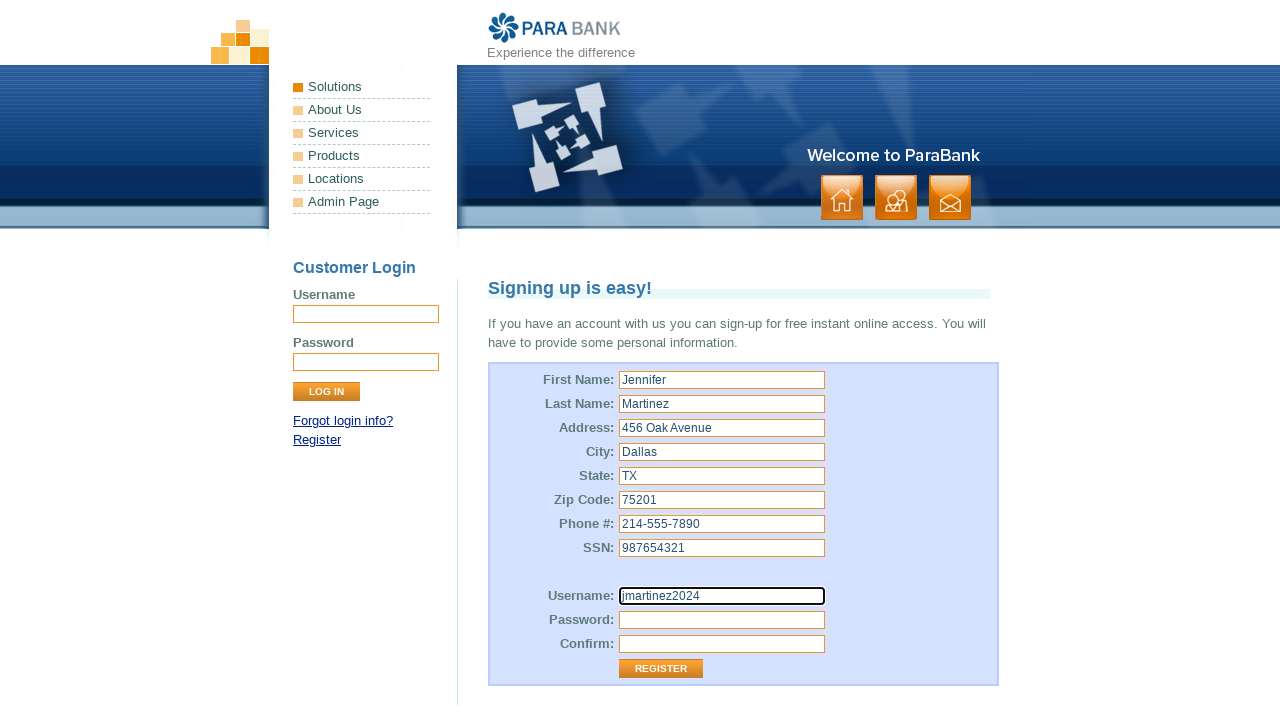

Filled password field with 'SecurePass#42' on #customer\.password
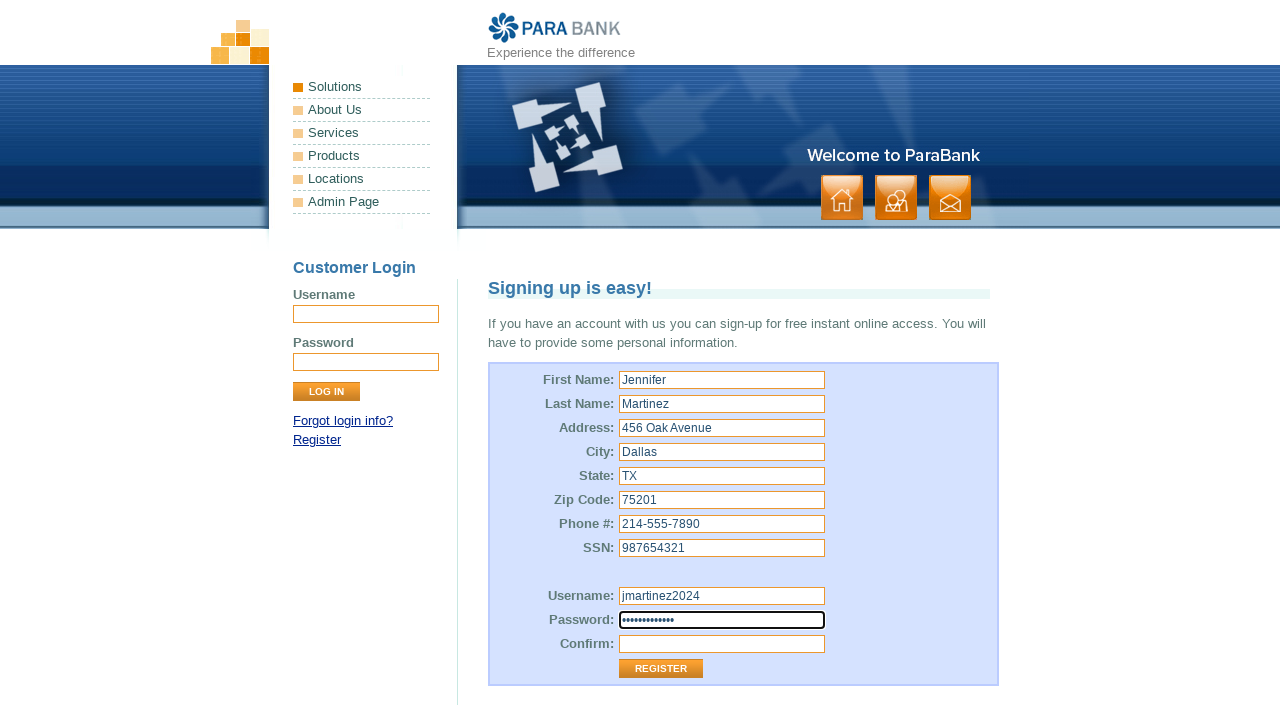

Filled repeated password field with 'SecurePass#42' on #repeatedPassword
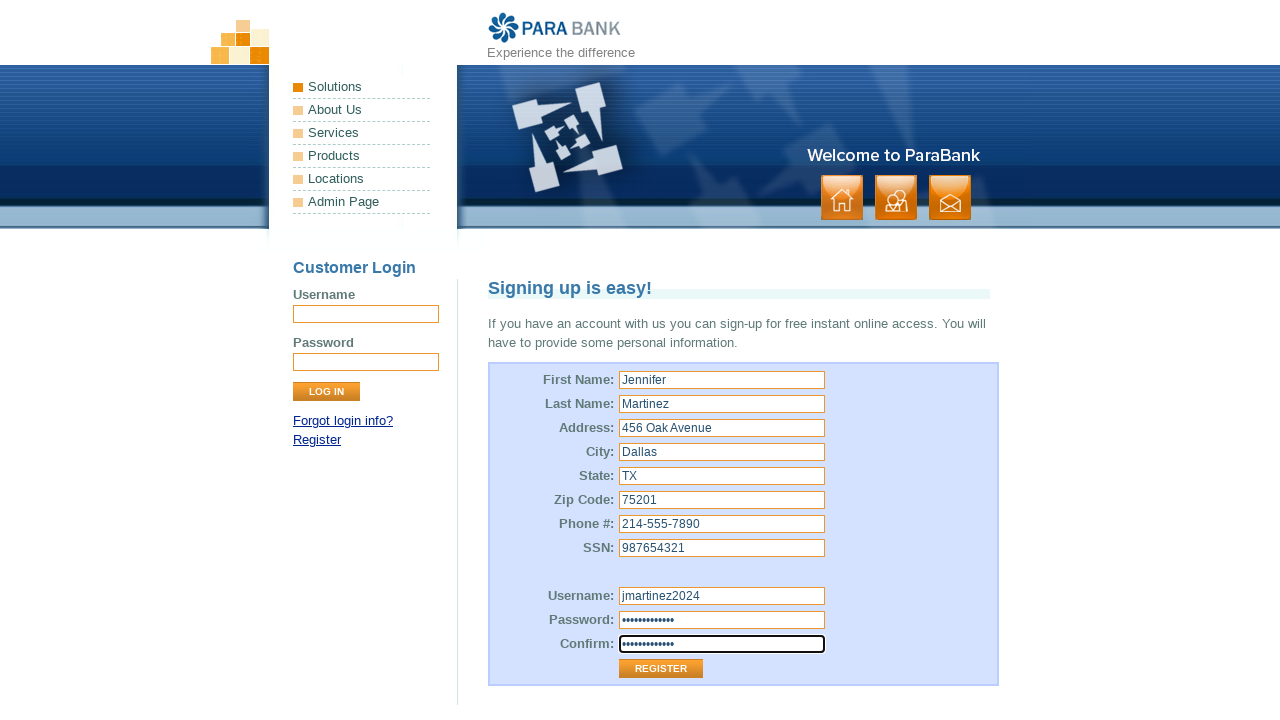

Clicked register button to submit the registration form at (896, 198) on .button
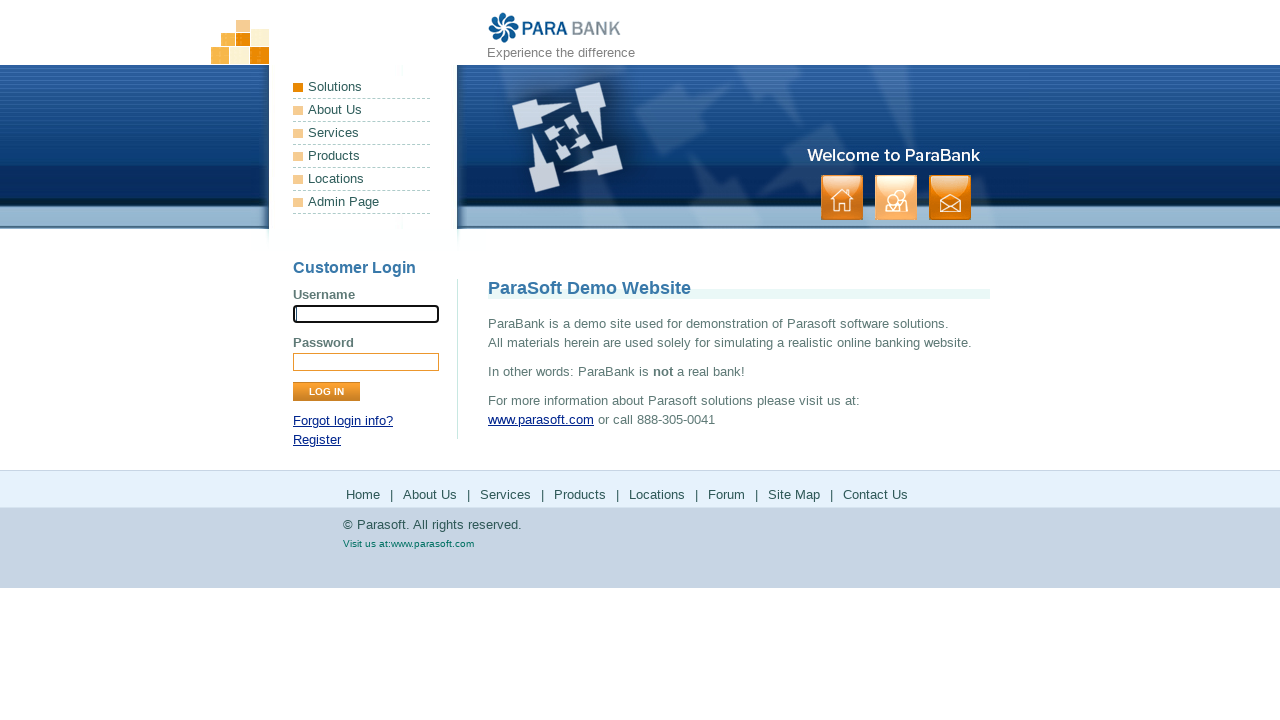

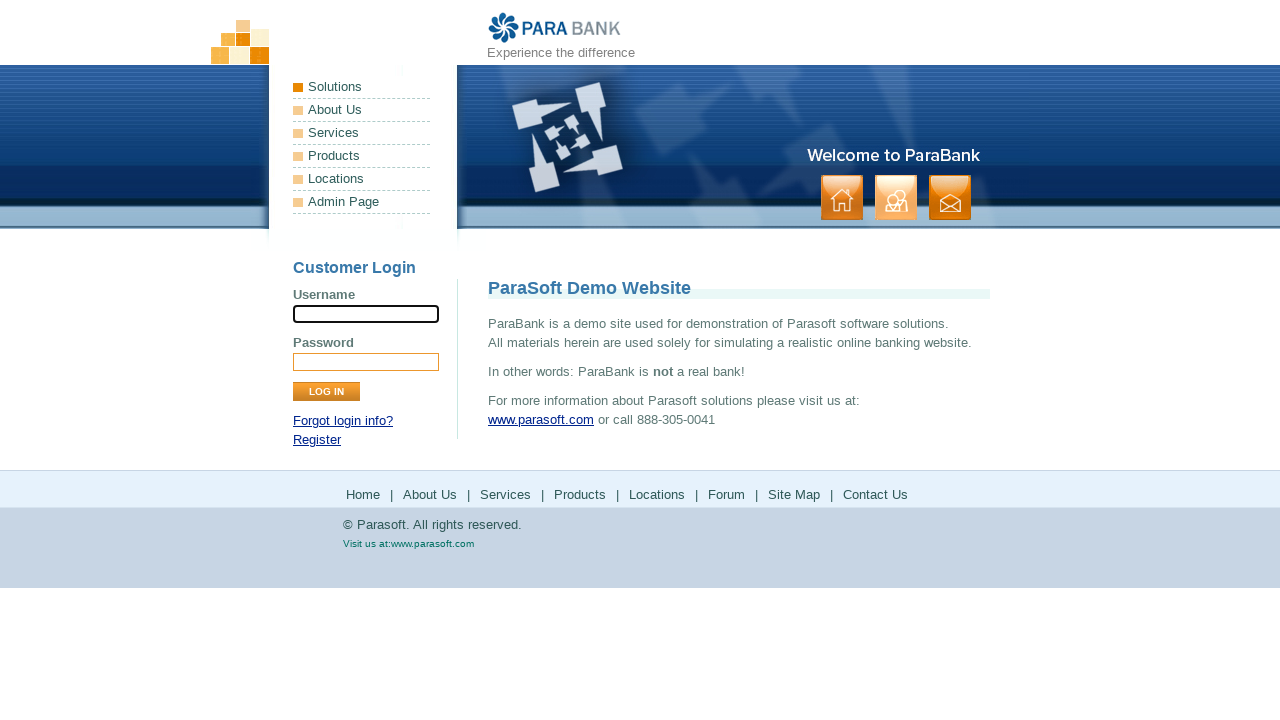